Fills the author name field in the review form, clears it, and fills it again

Starting URL: https://keybooks.ro/shop/cooking-with-love/

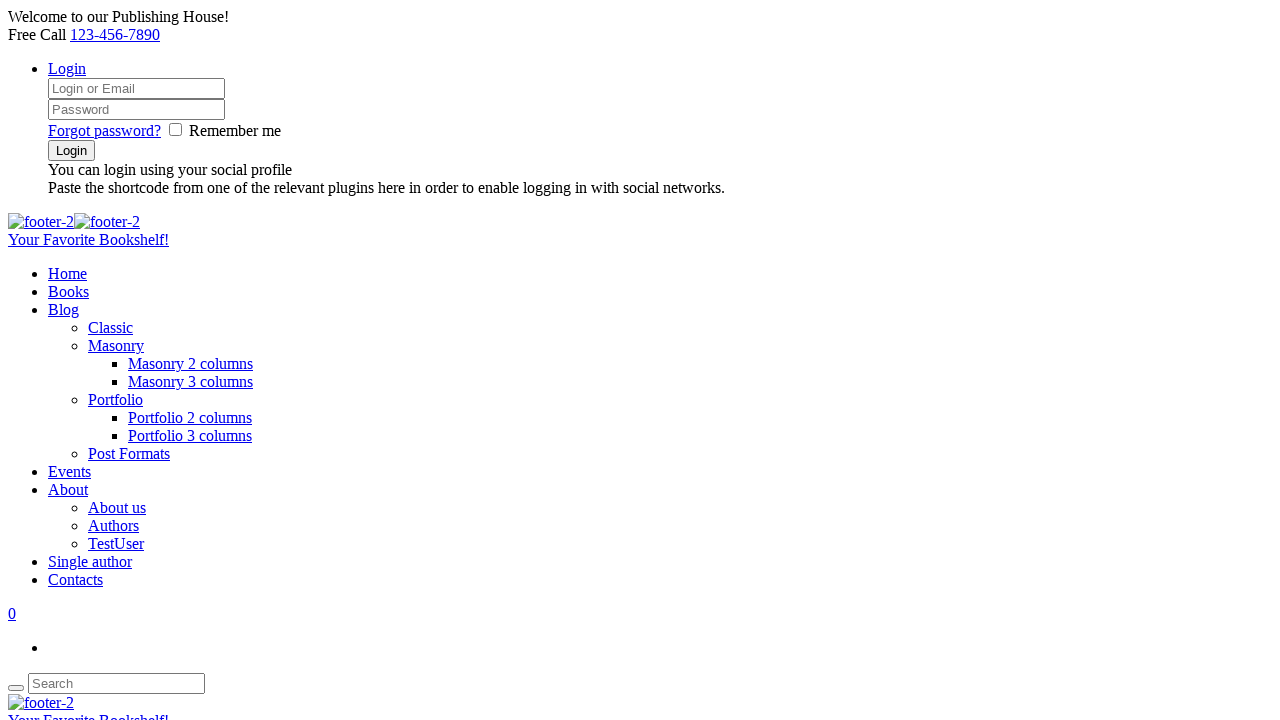

Clicked reviews tab to display review form at (660, 361) on #tab-title-reviews
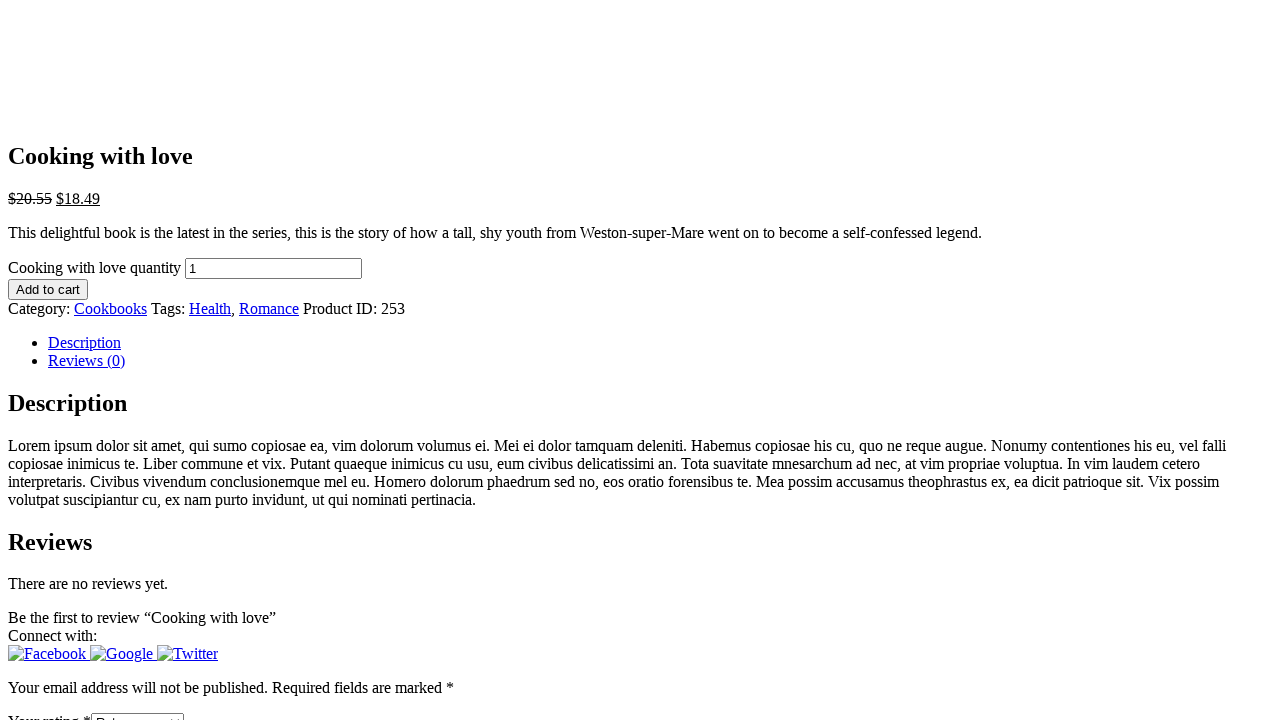

Filled author name field with 'my name' on input[name='author']
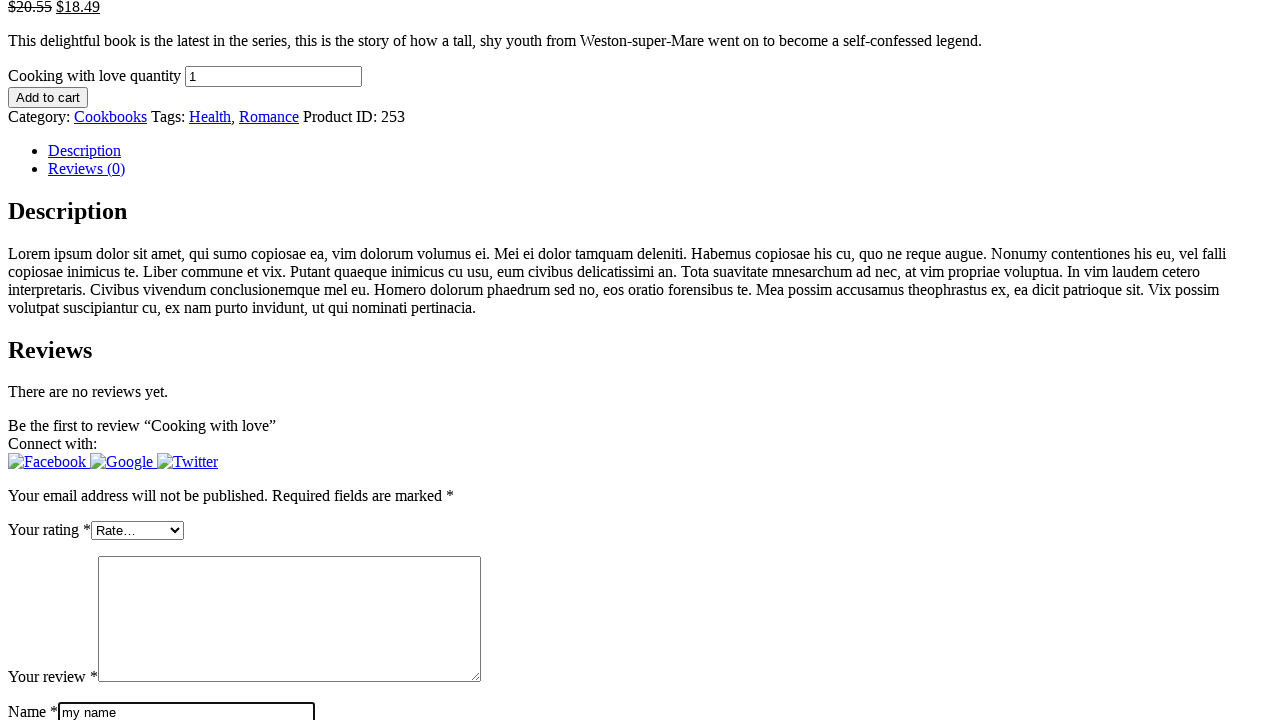

Cleared author name field on input[name='author']
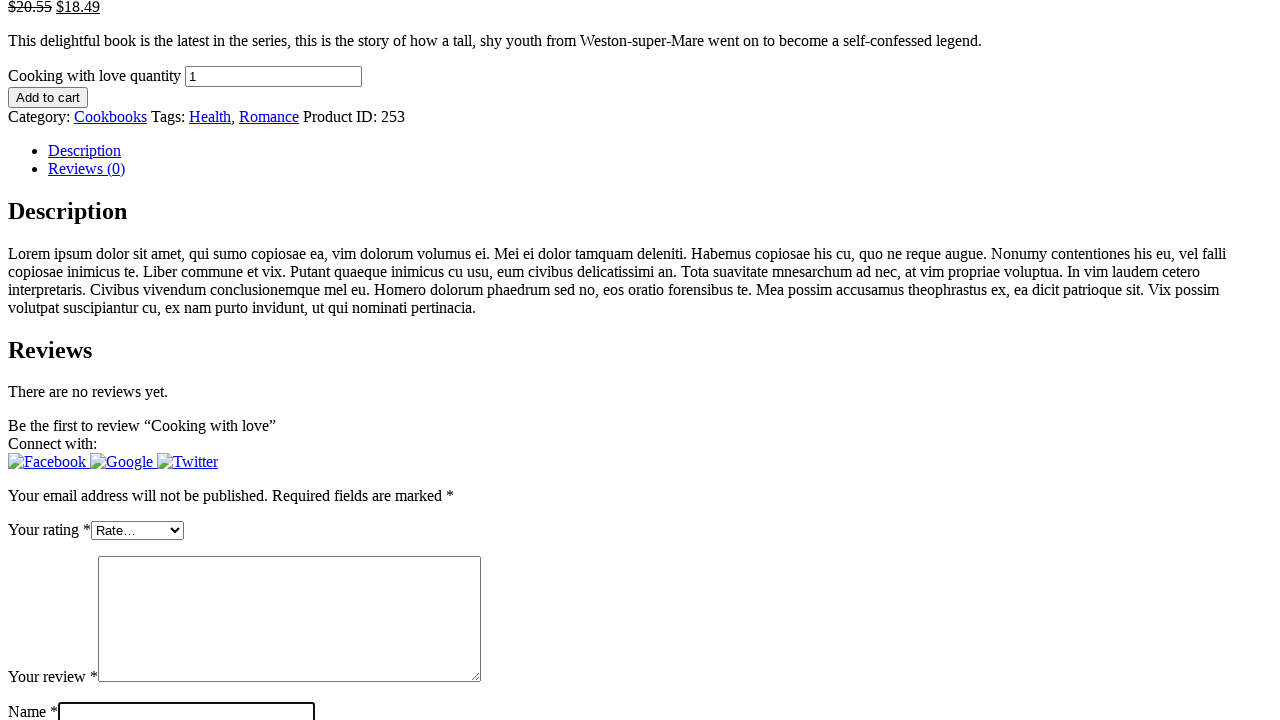

Filled author name field with 'my name' again on input[name='author']
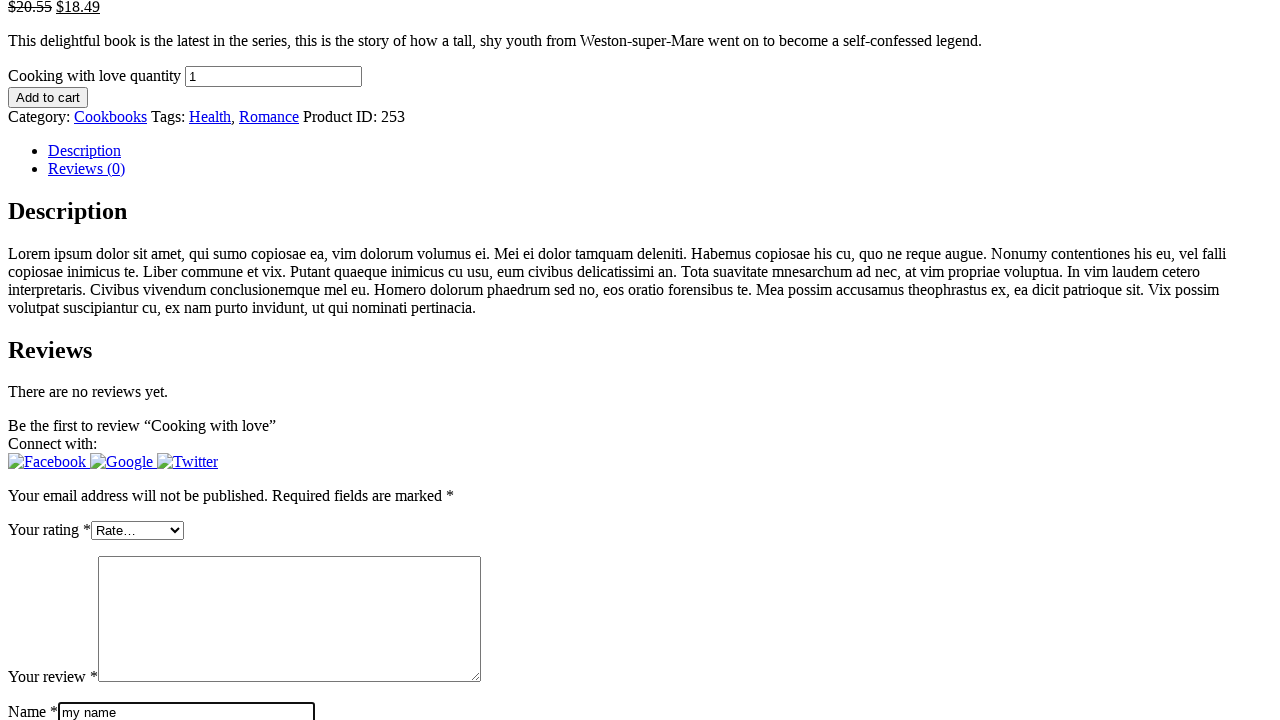

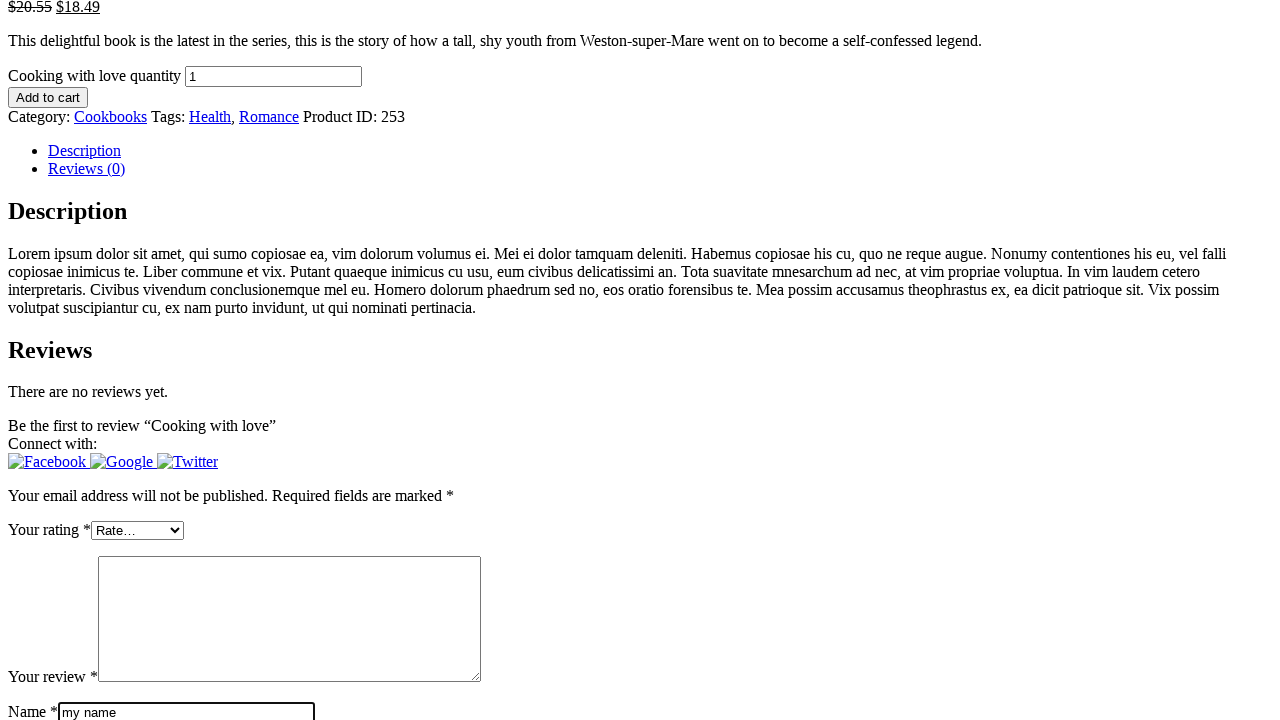